Navigates to registration form and selects an option from the Skills dropdown using keyboard navigation

Starting URL: https://grotechminds.com/registration/

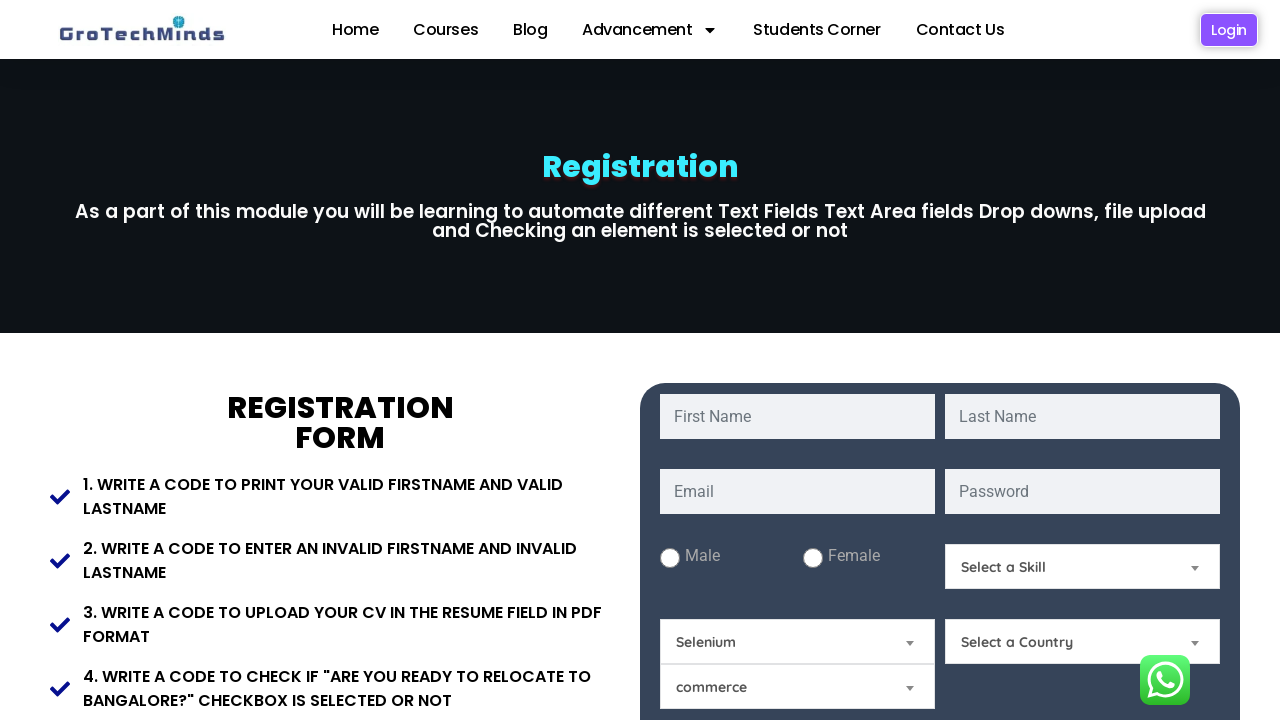

Located Skills dropdown element
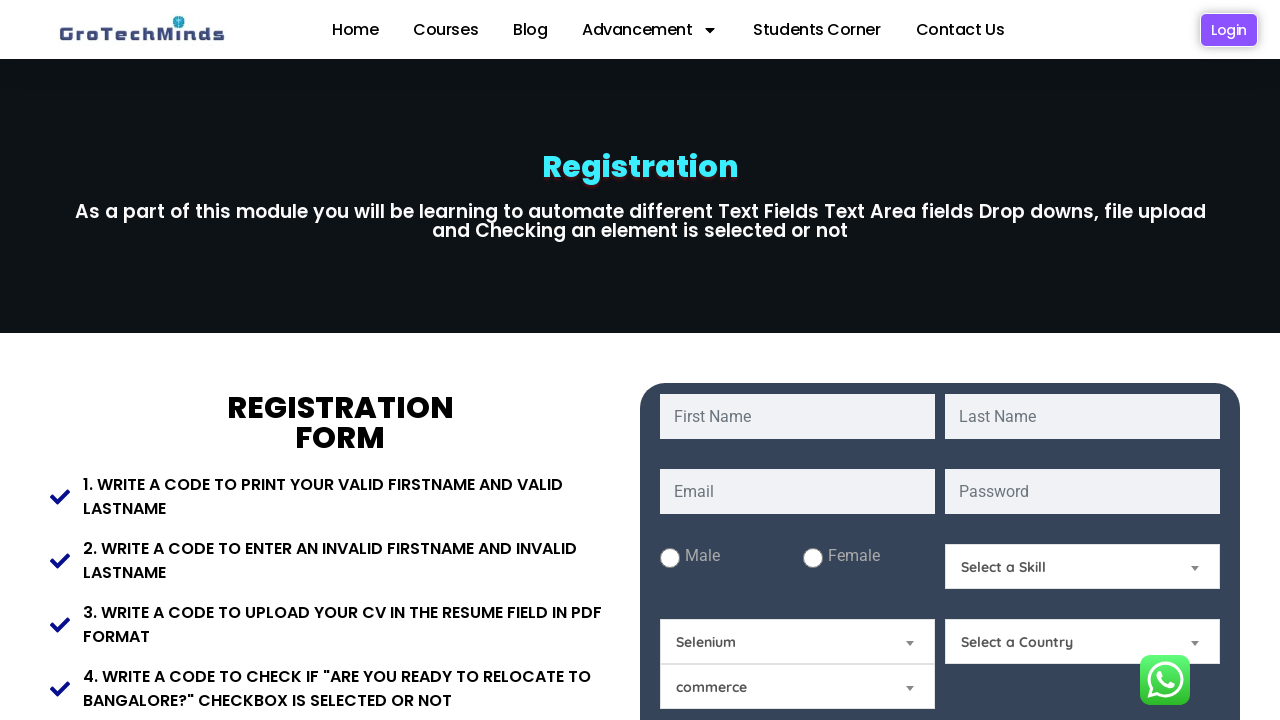

Opened Skills dropdown by pressing Enter on #Skills
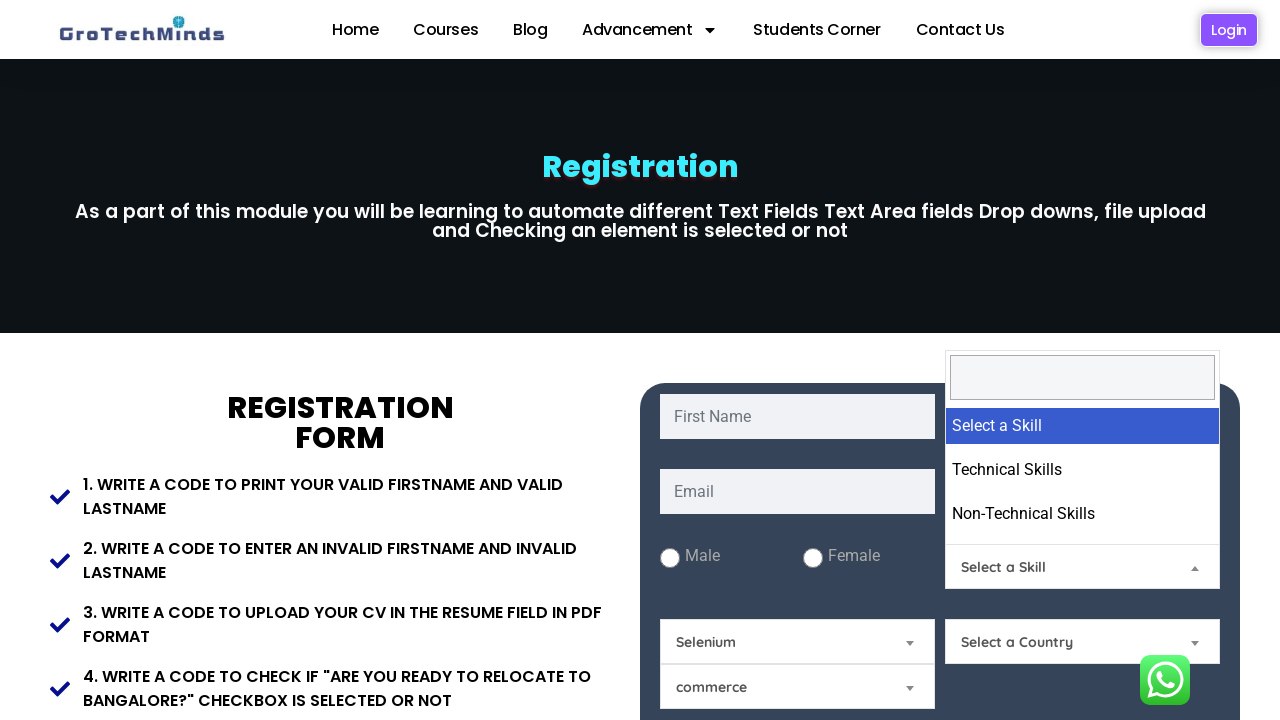

Navigated down once in Skills dropdown on #Skills
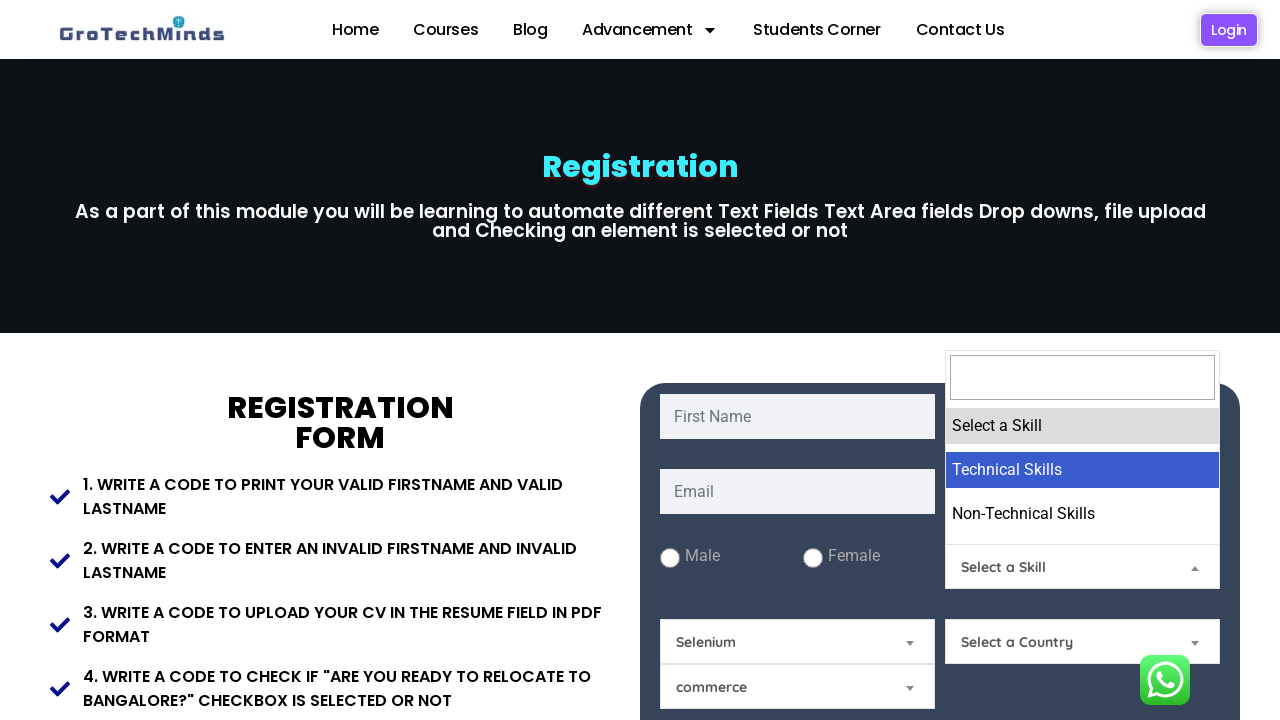

Navigated down a second time in Skills dropdown on #Skills
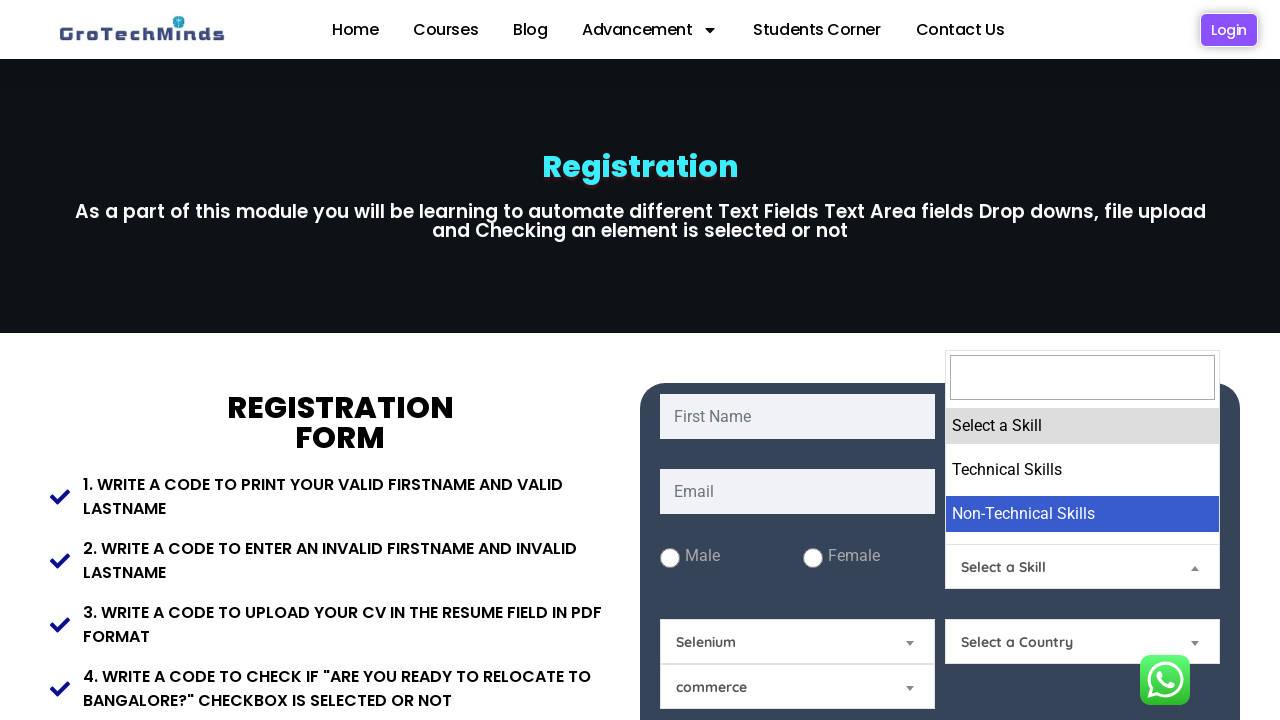

Selected the highlighted Skills dropdown option by pressing Enter on #Skills
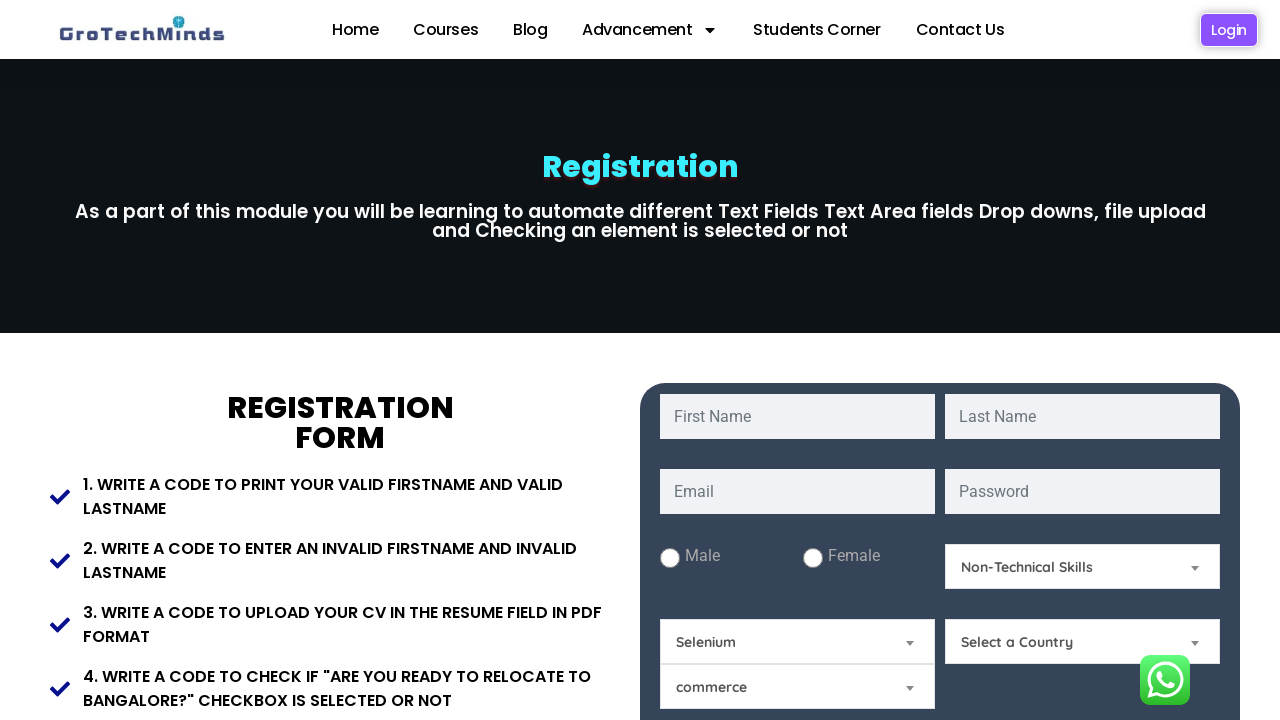

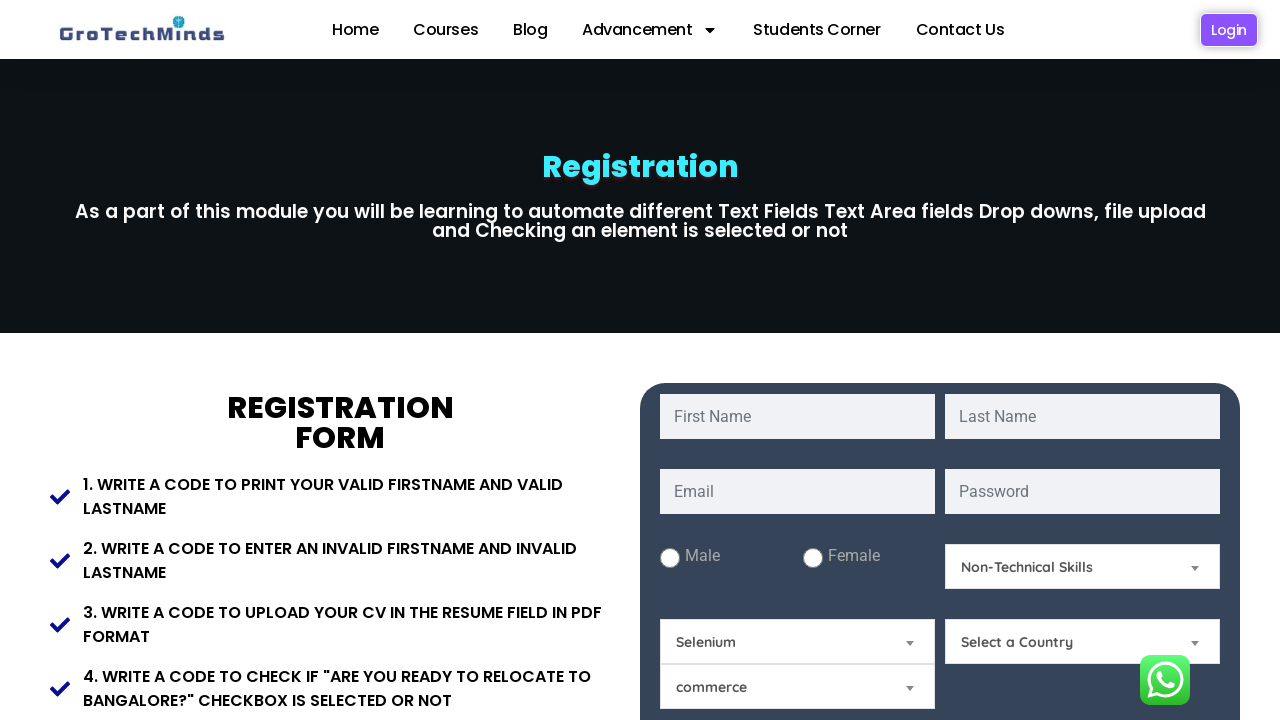